Tests jQuery UI selectmenu dropdown by selecting different speed options and verifying the selected values

Starting URL: https://jqueryui.com/resources/demos/selectmenu/default.html

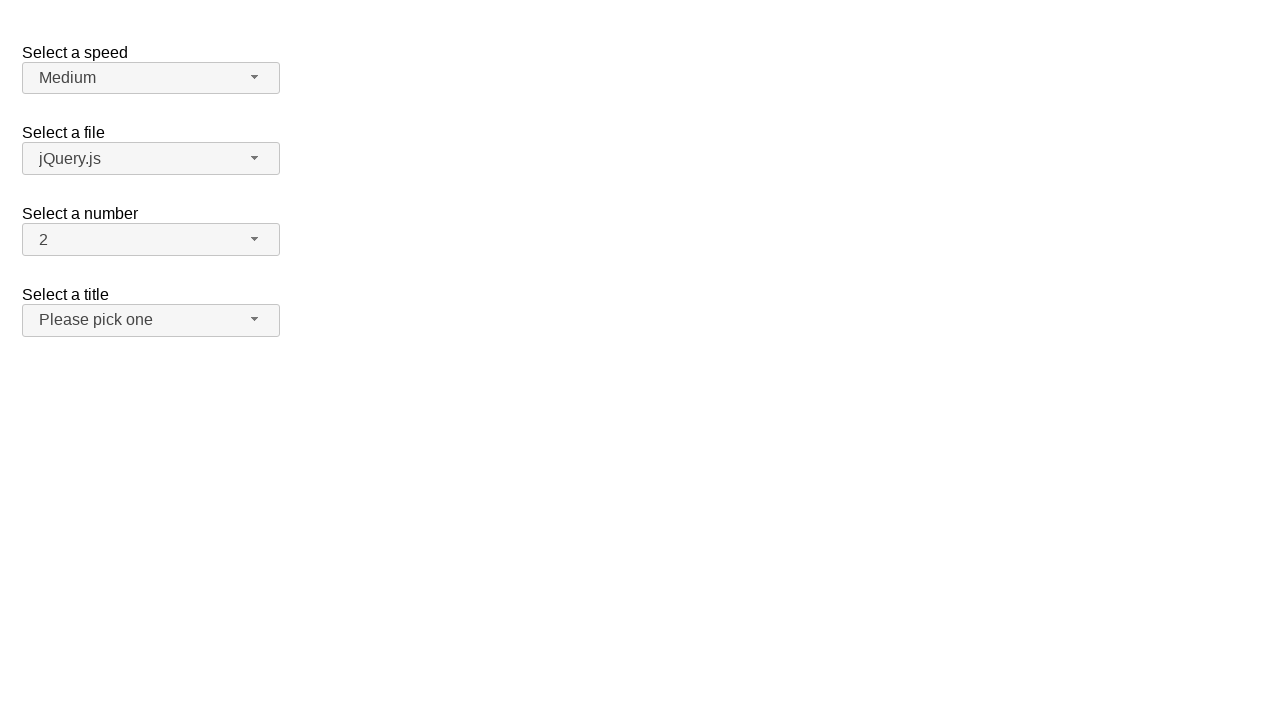

Clicked speed dropdown button to open menu at (151, 78) on span#speed-button
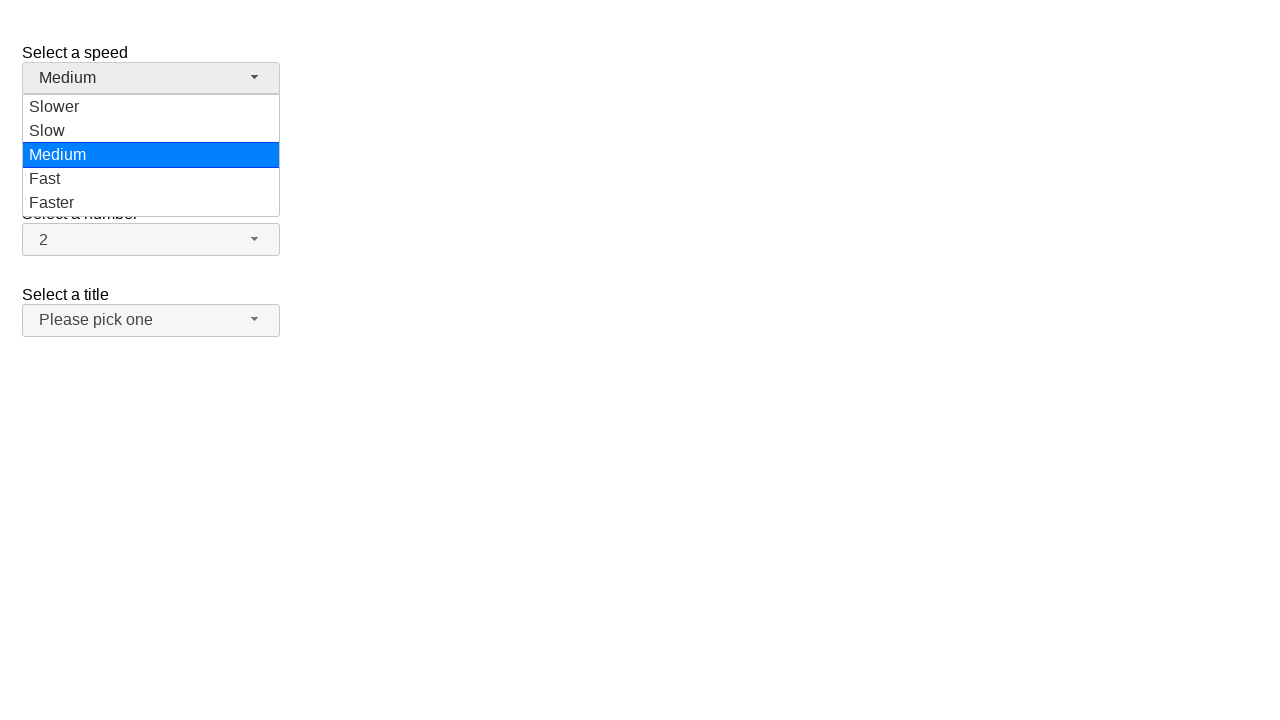

Speed menu options loaded
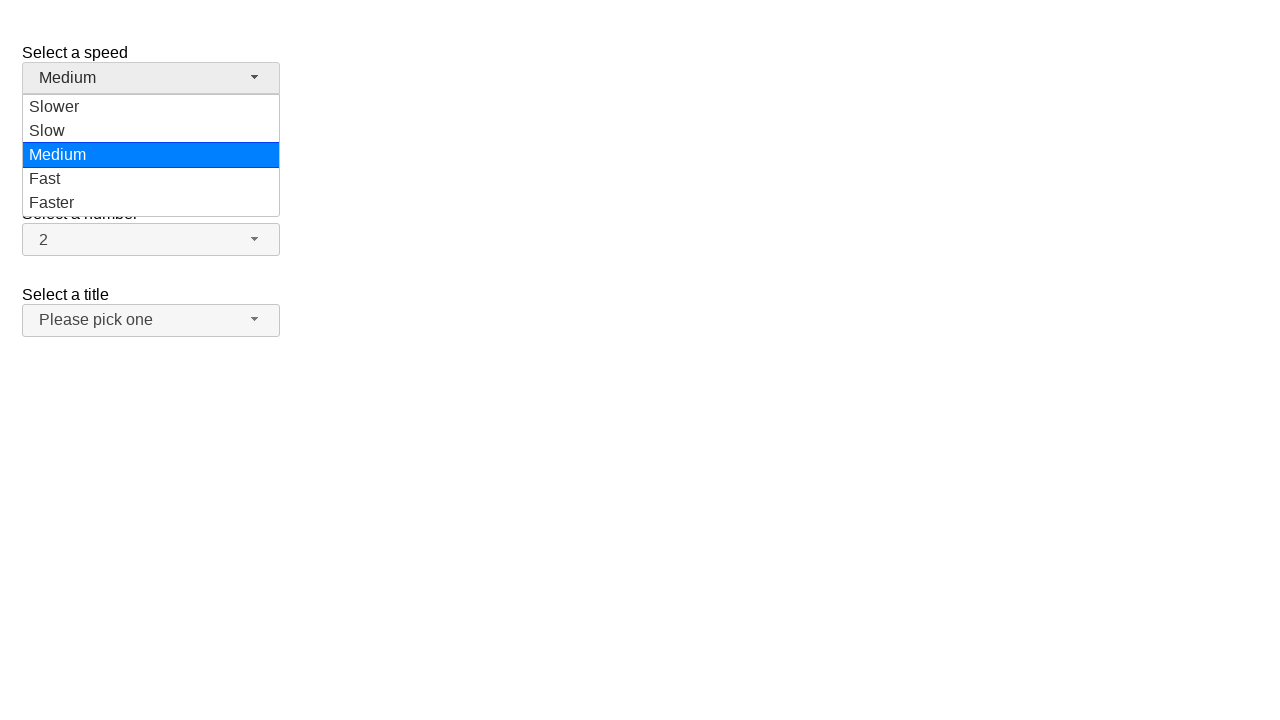

Selected 'Slow' option from speed dropdown at (151, 107) on ul#speed-menu div[role='option']:has-text('Slow')
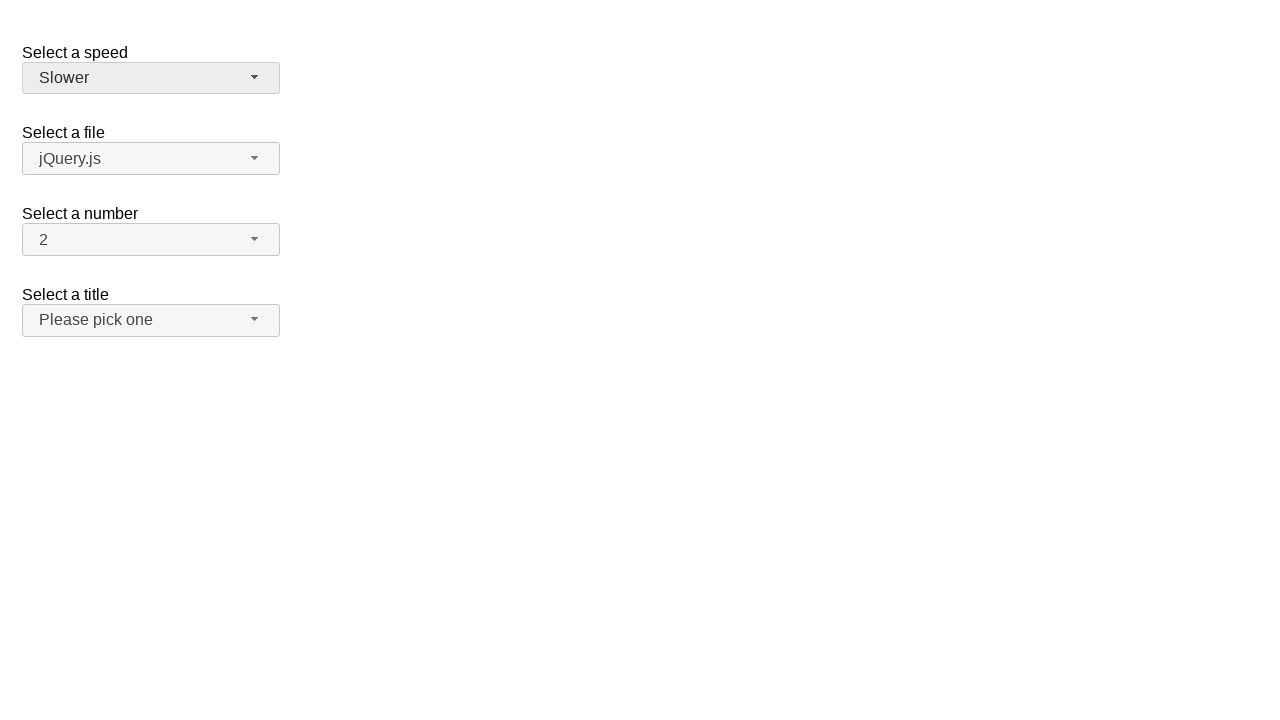

Clicked speed dropdown button to open menu at (151, 78) on span#speed-button
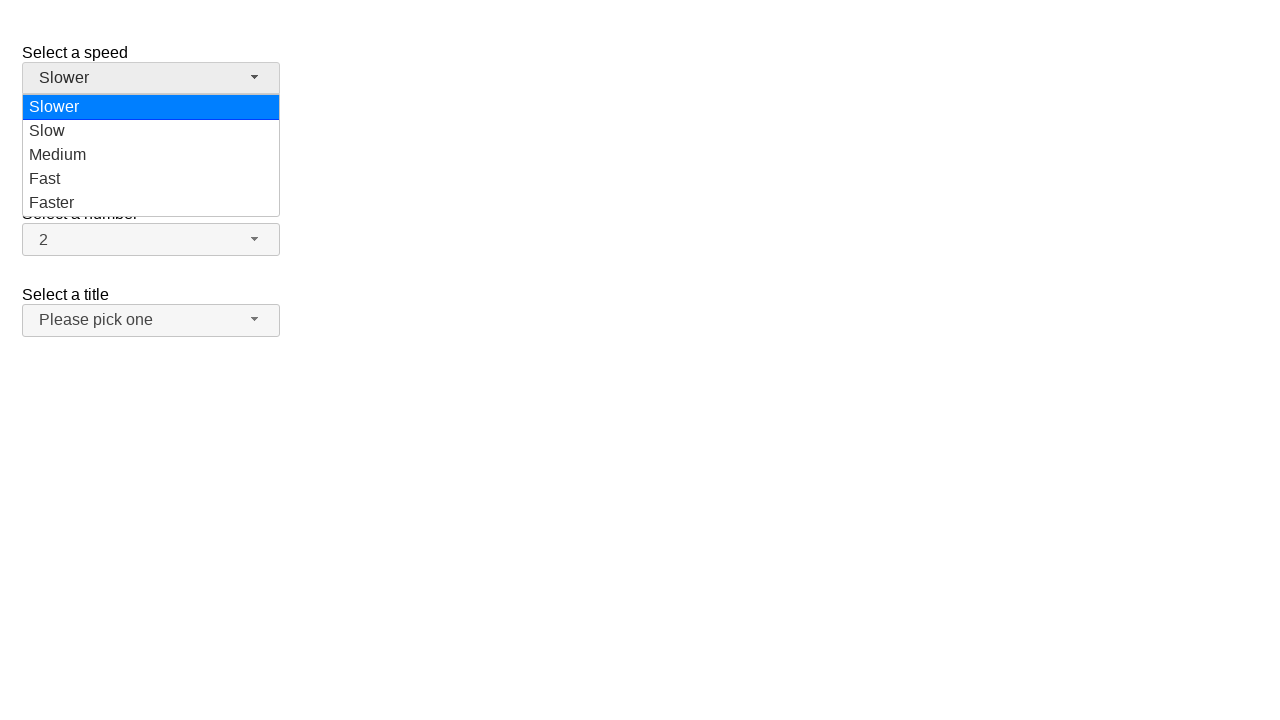

Speed menu options loaded
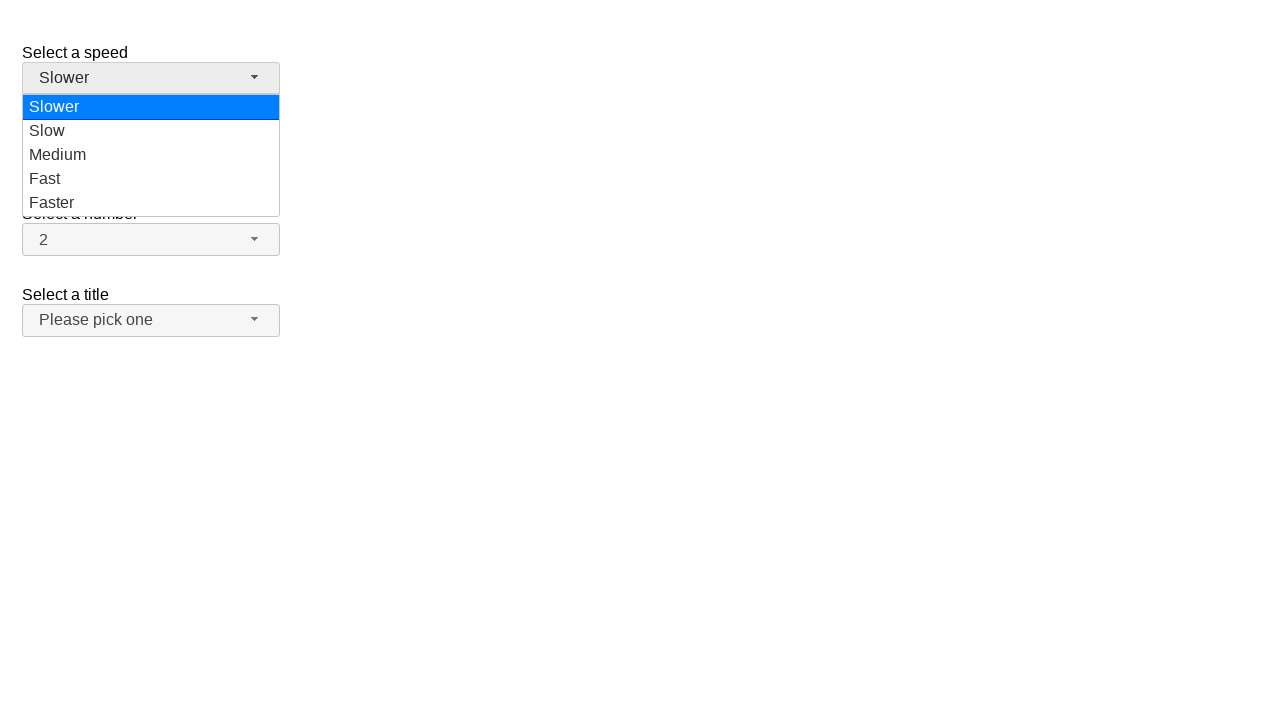

Selected 'Slower' option from speed dropdown at (151, 107) on ul#speed-menu div[role='option']:has-text('Slower')
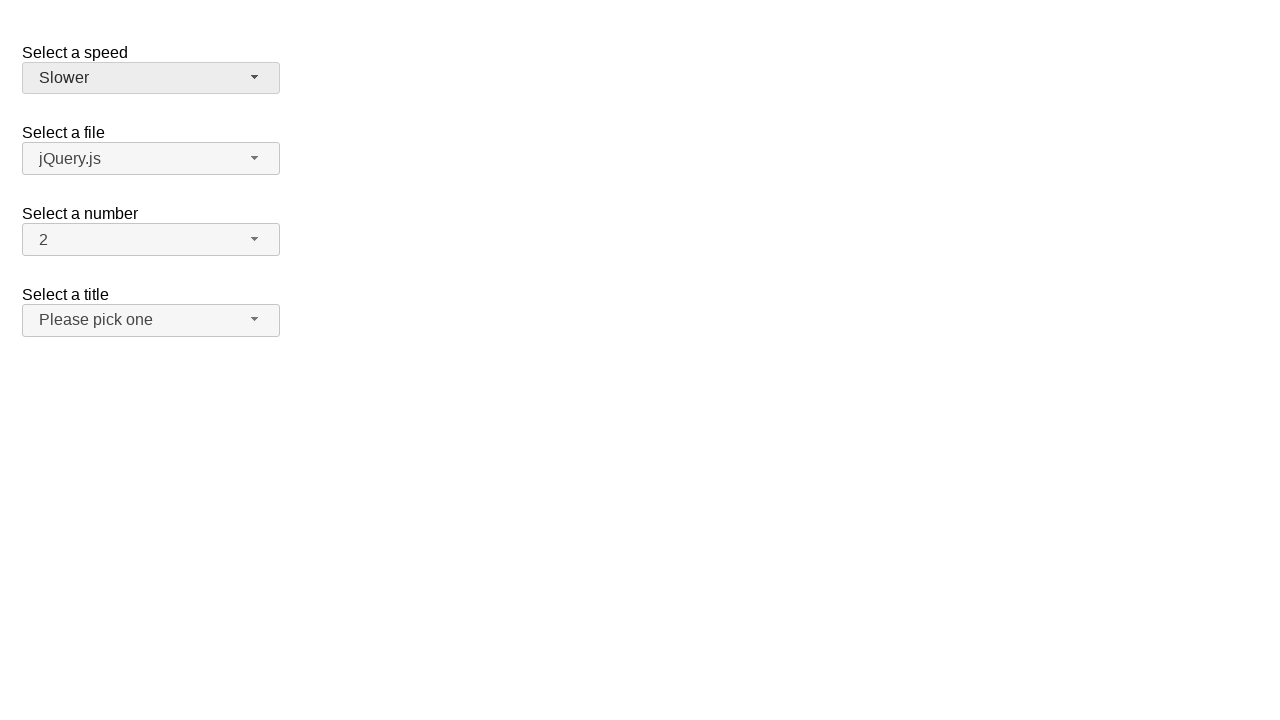

Clicked speed dropdown button to open menu at (151, 78) on span#speed-button
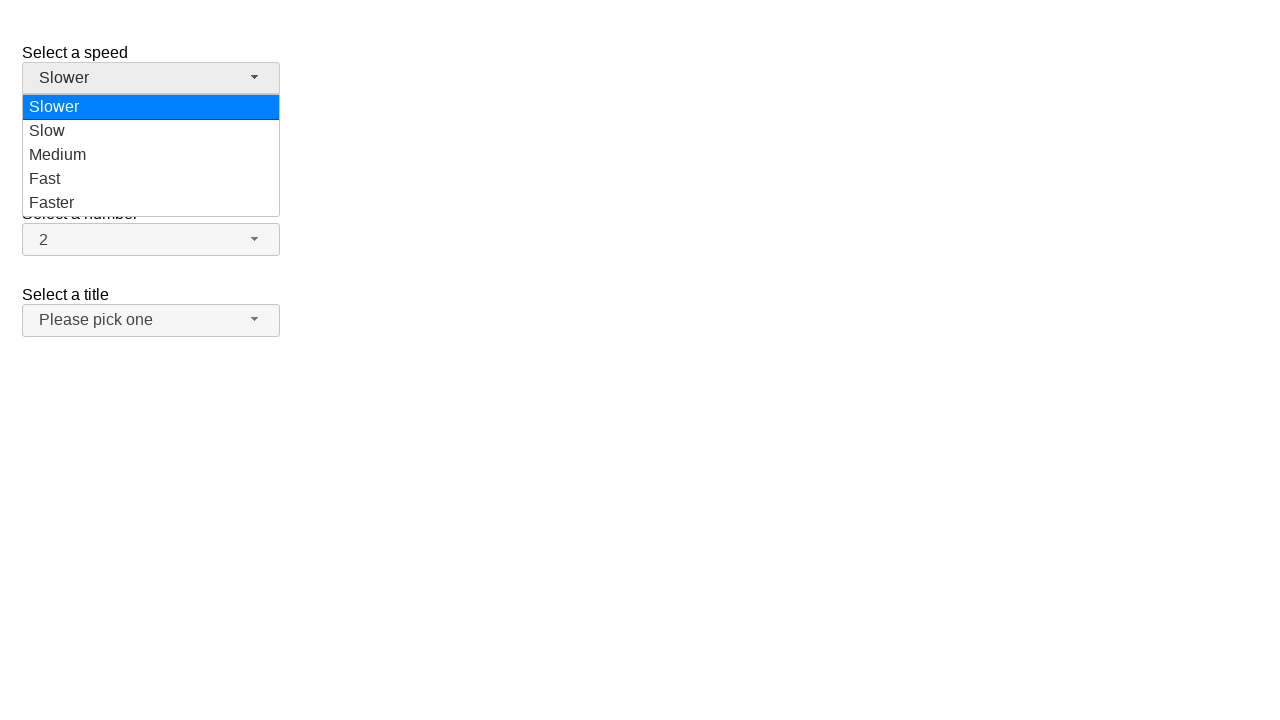

Speed menu options loaded
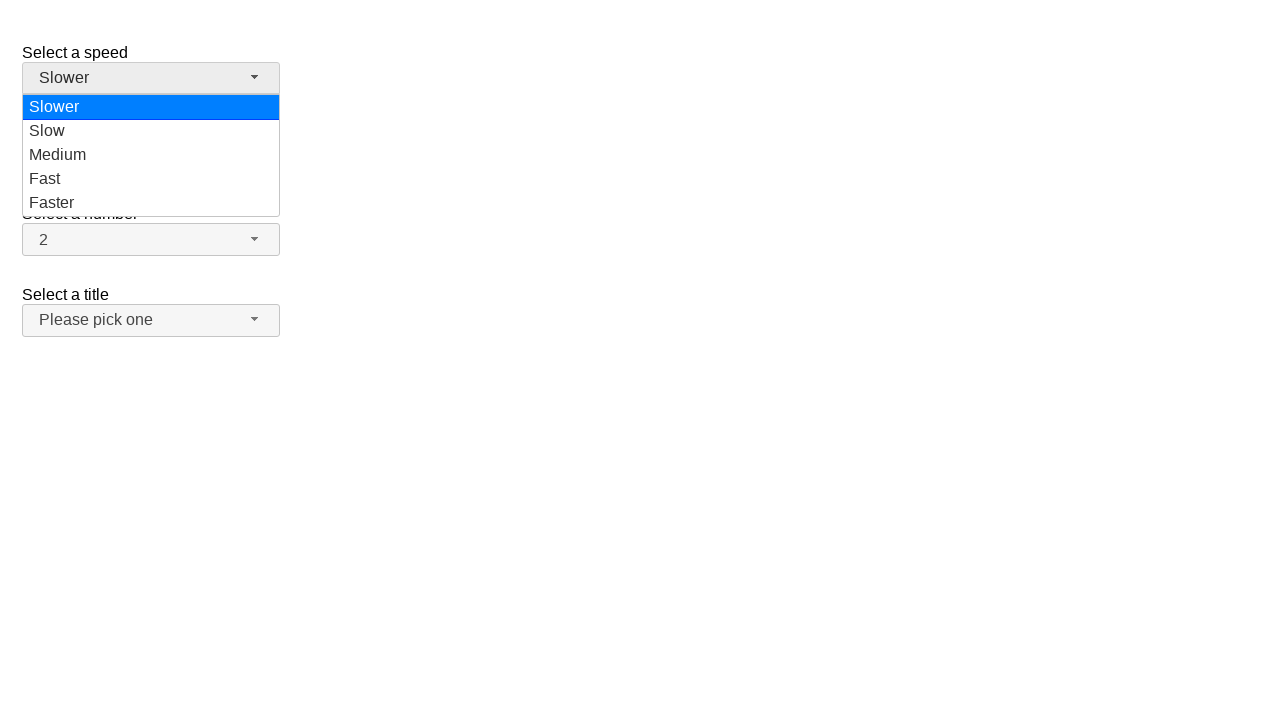

Selected 'Faster' option from speed dropdown at (151, 203) on ul#speed-menu div[role='option']:has-text('Faster')
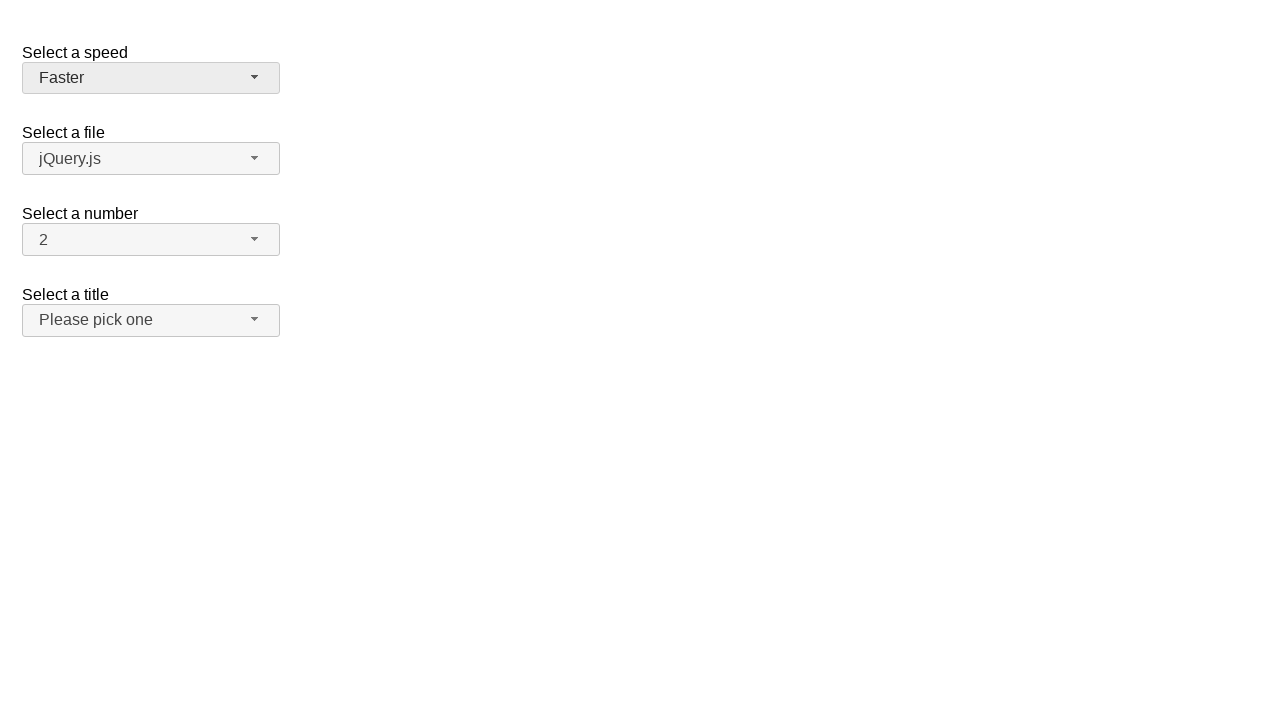

Clicked speed dropdown button to open menu at (151, 78) on span#speed-button
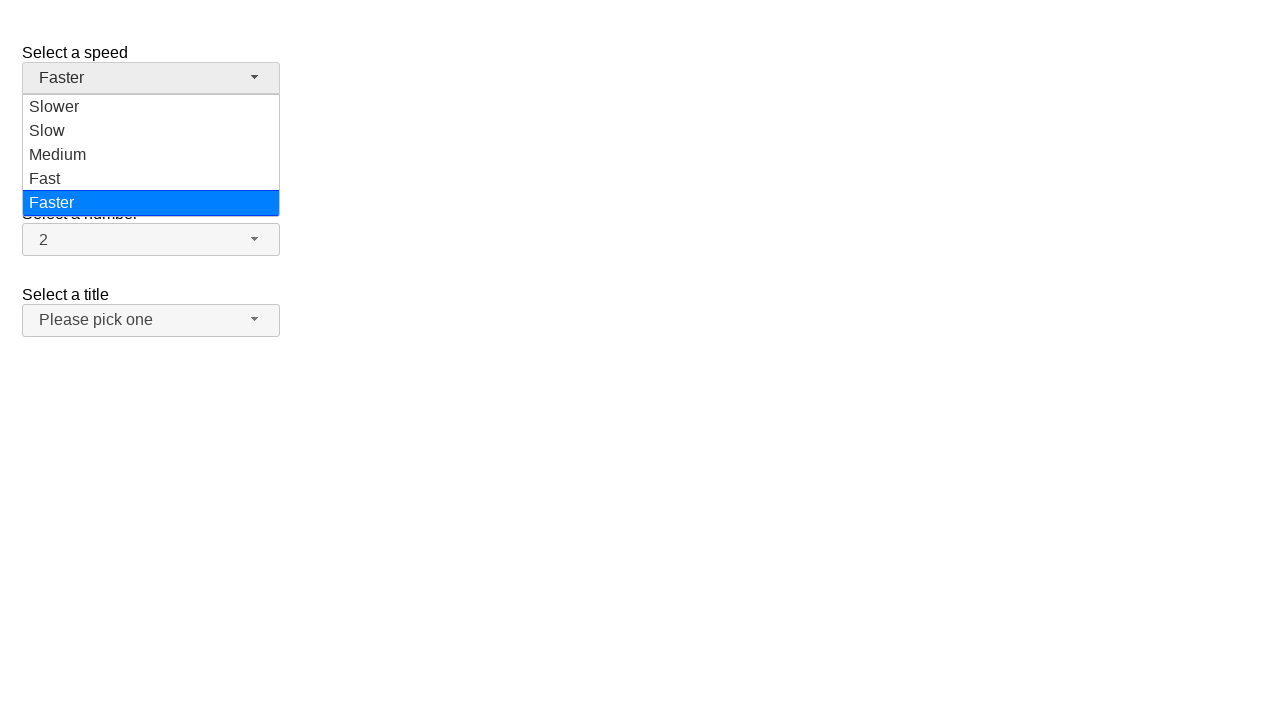

Speed menu options loaded
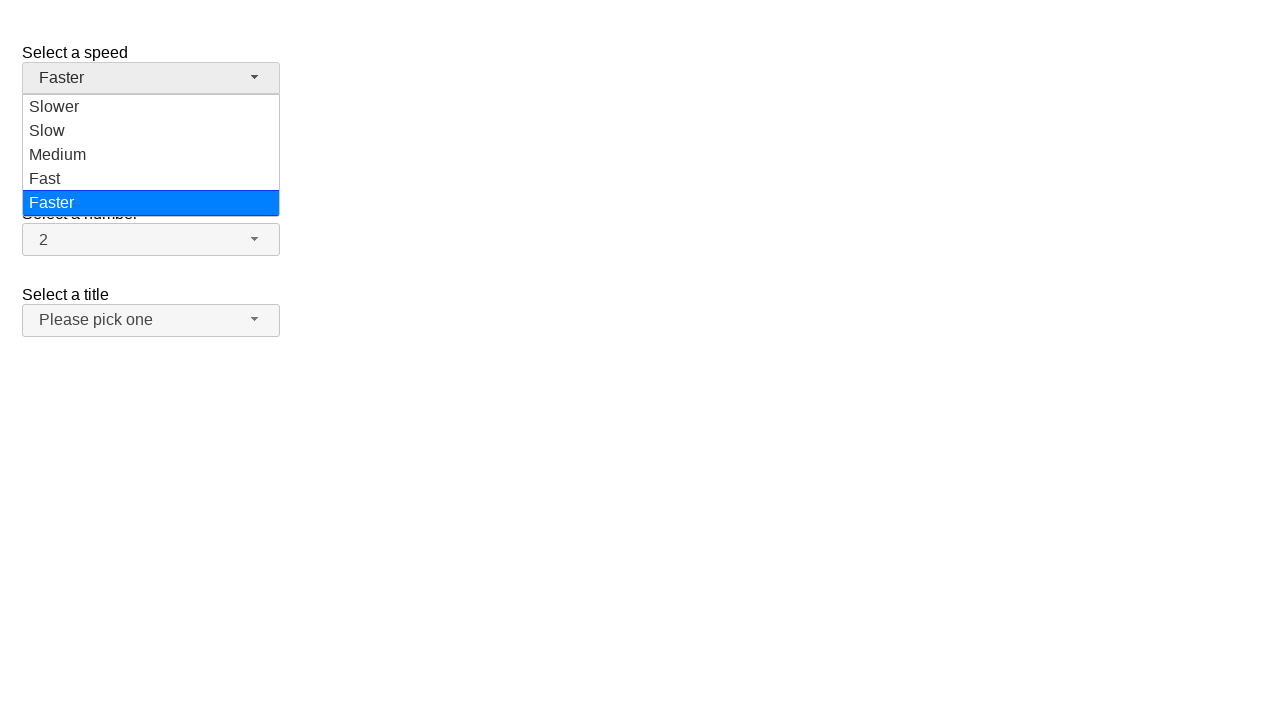

Selected 'Fast' option from speed dropdown at (151, 179) on ul#speed-menu div[role='option']:has-text('Fast')
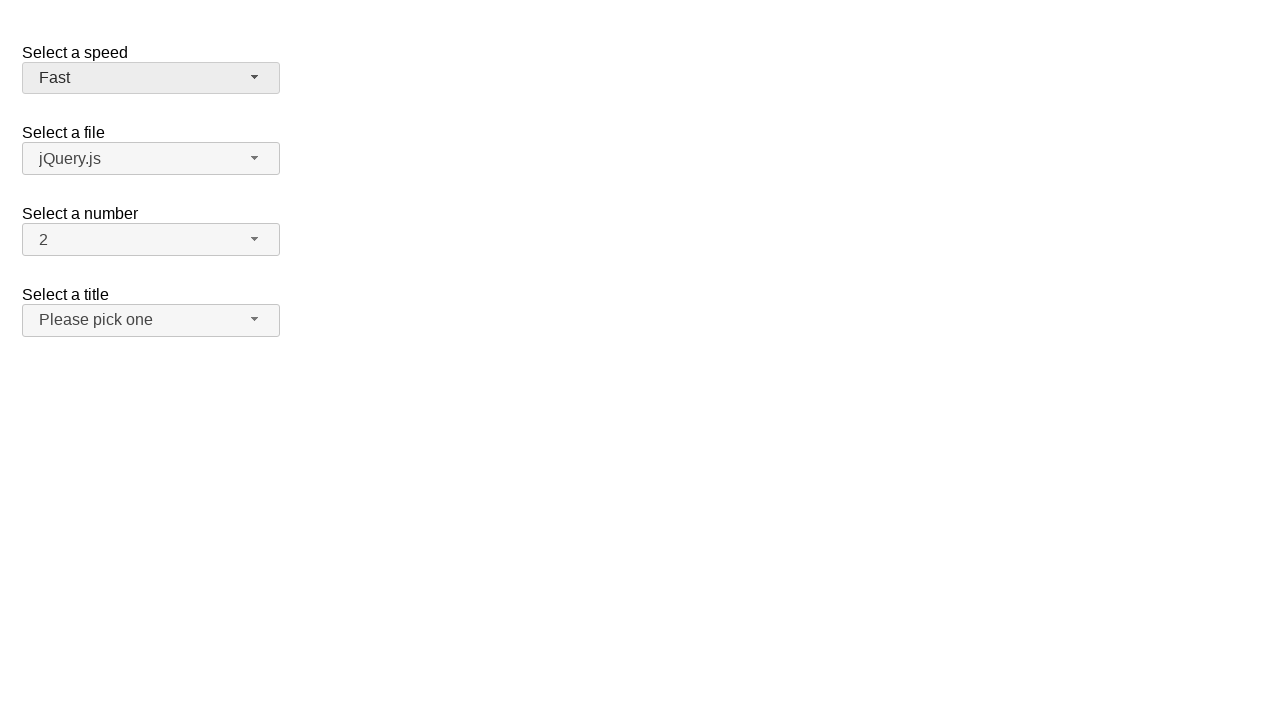

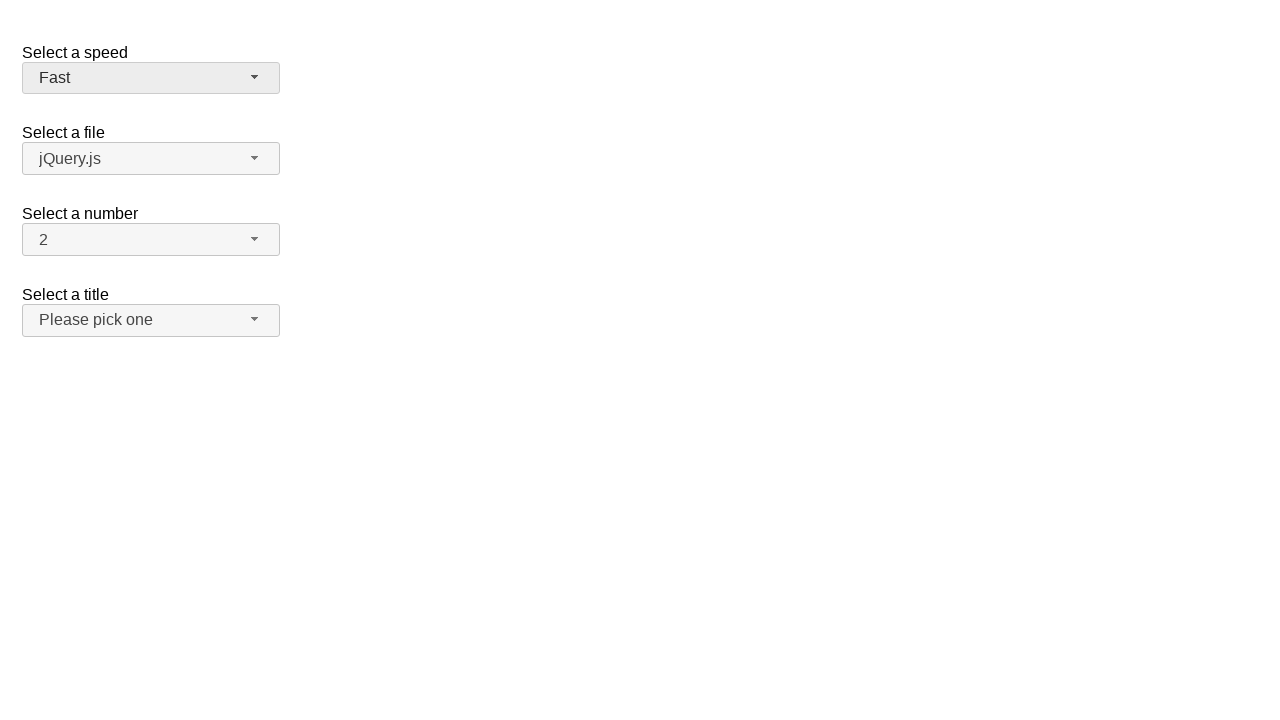